Navigates through dropdown menu items on Spinny website by hovering over each menu item and accessing its submenu items

Starting URL: https://www.spinny.com/

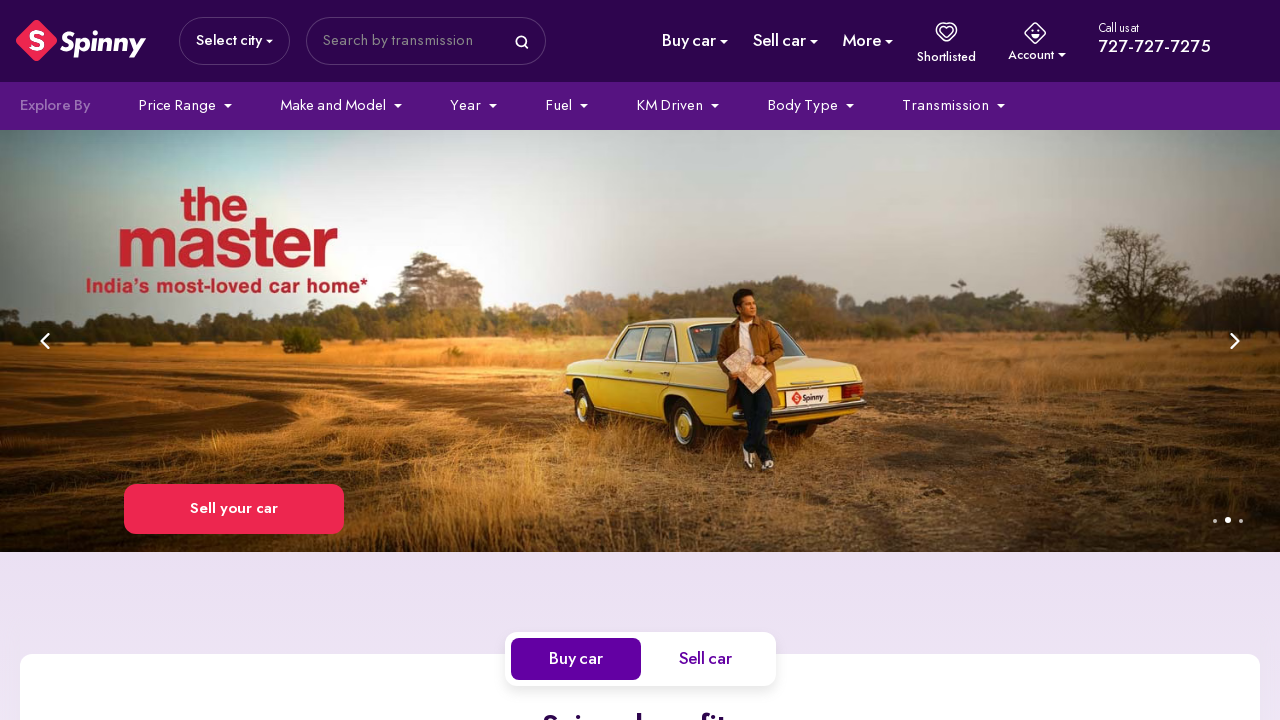

Navigated to Spinny website
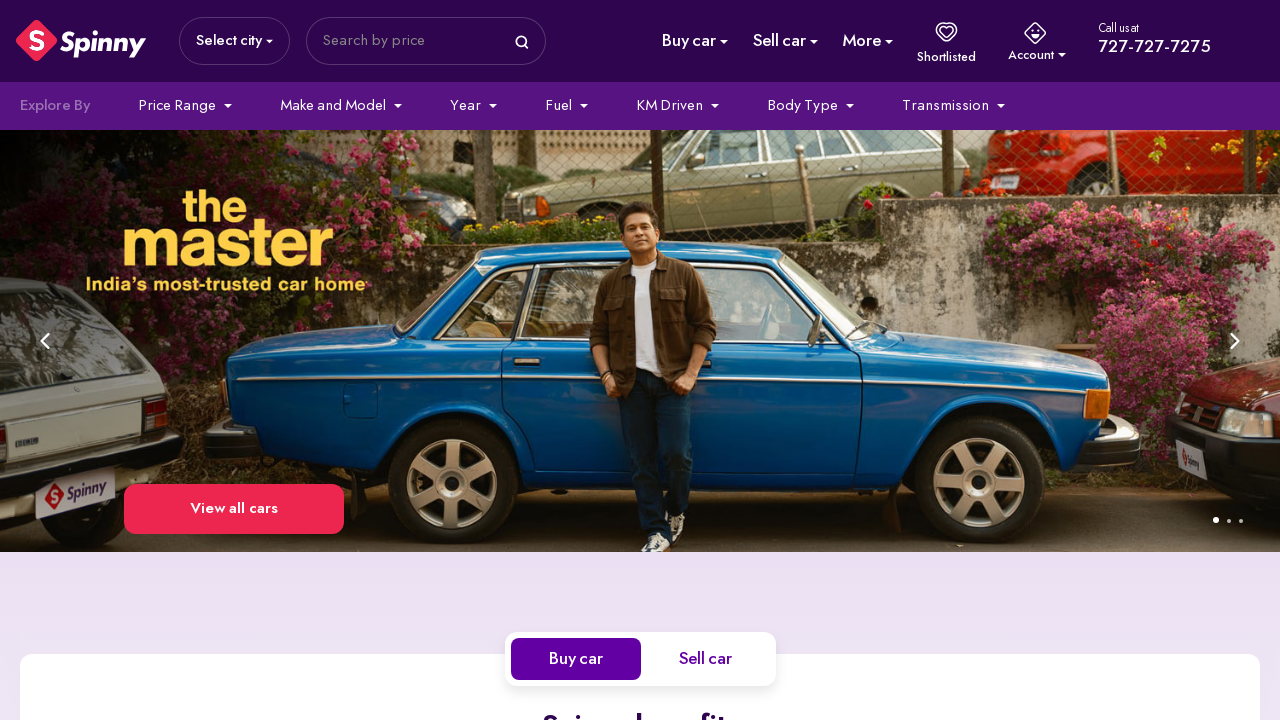

Located all menu items on the page
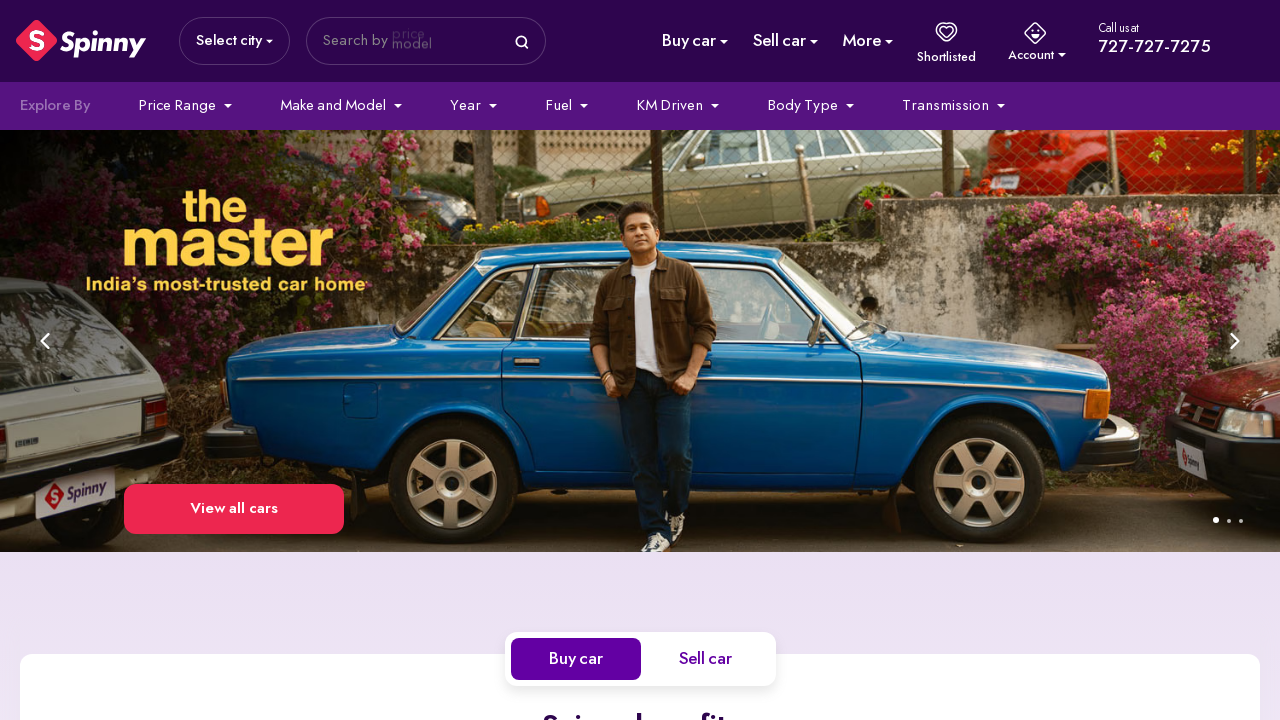

Hovered over menu item 1 at (185, 106) on xpath=//ul[@class='styles__pageViewportWrapper ExploreBy__exploreItemList']/li >
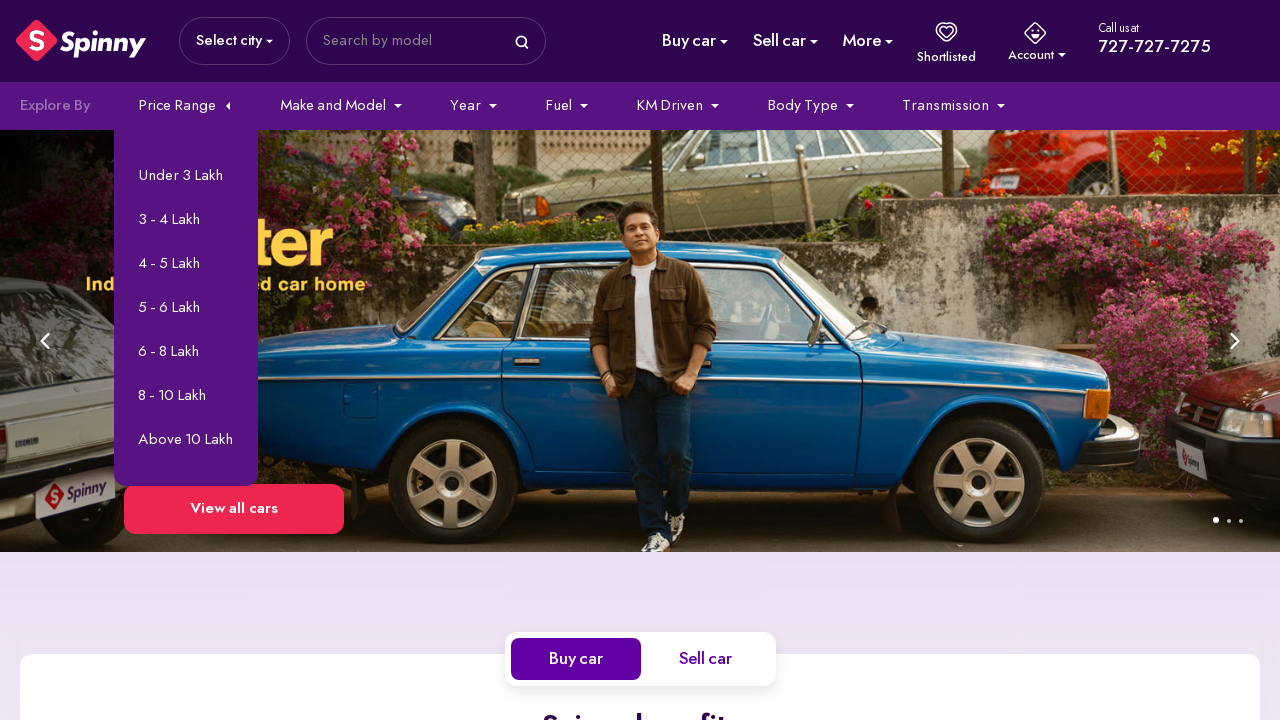

Retrieved menu item text: 'Price Range
Under 3 Lakh
3 - 4 Lakh
4 - 5 Lakh
5 - 6 Lakh
6 - 8 Lakh
8 - 10 Lakh
Above 10 Lakh'
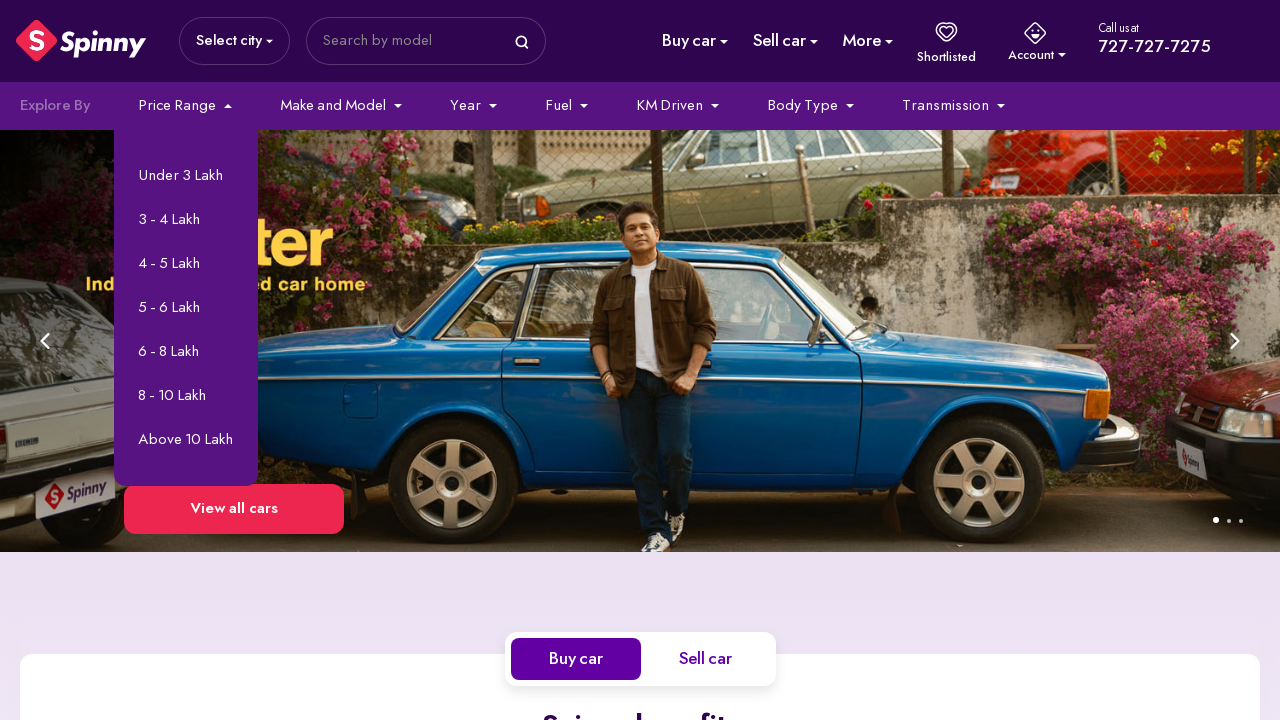

Waited 500ms for submenu to appear after hovering over 'Price Range
Under 3 Lakh
3 - 4 Lakh
4 - 5 Lakh
5 - 6 Lakh
6 - 8 Lakh
8 - 10 Lakh
Above 10 Lakh'
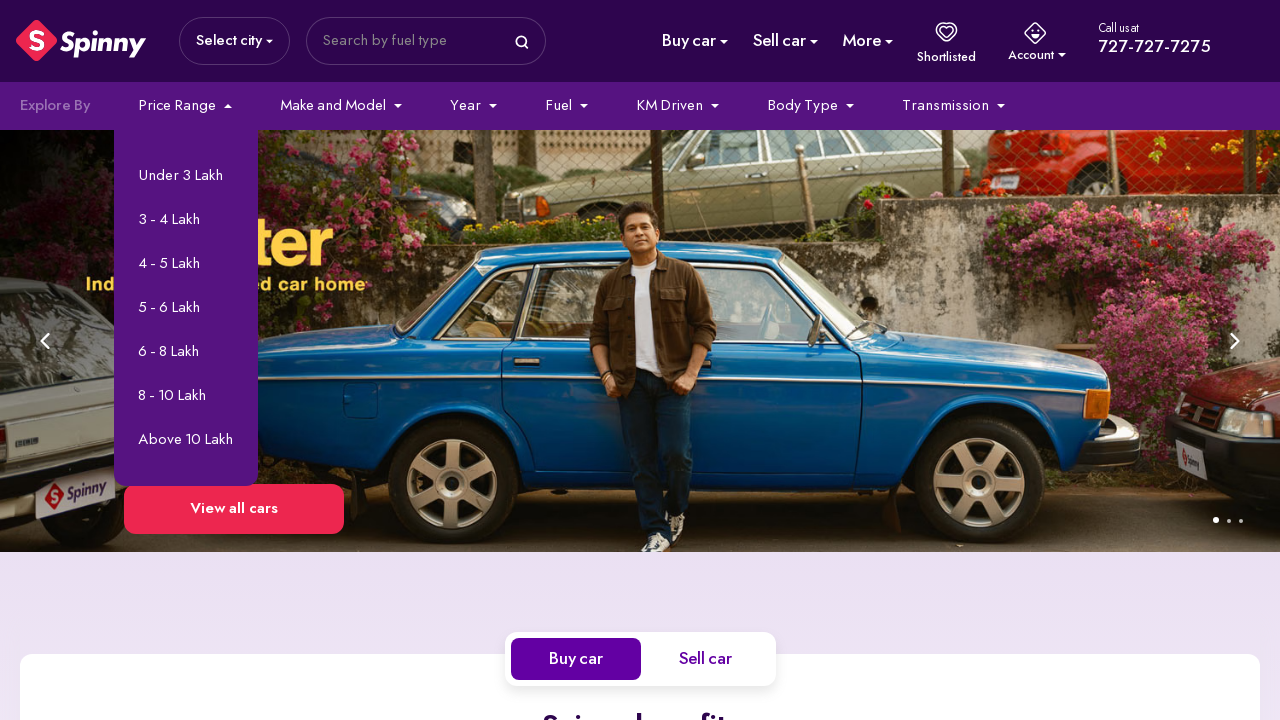

Hovered over menu item 2 at (341, 106) on xpath=//ul[@class='styles__pageViewportWrapper ExploreBy__exploreItemList']/li >
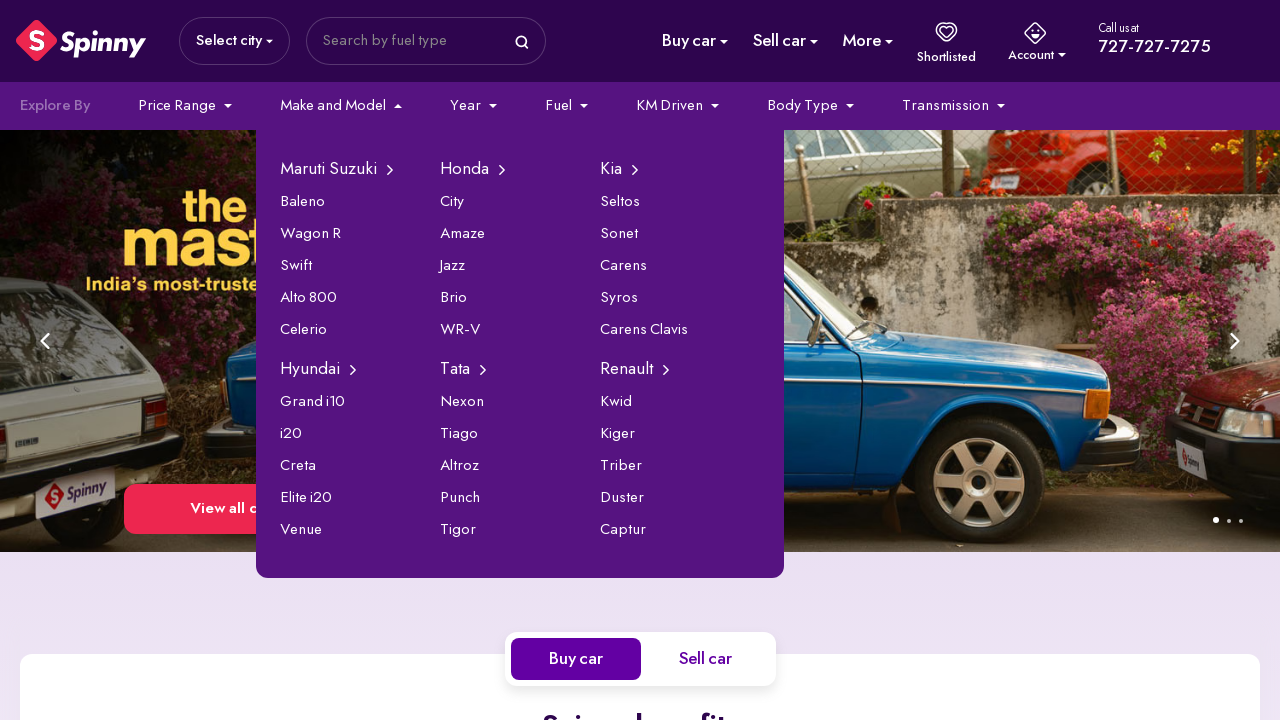

Retrieved menu item text: 'Make and Model
Maruti Suzuki
Baleno
Wagon R
Swift
Alto 800
Celerio
Hyundai
Grand i10
i20
Creta
Elite i20
Venue
Honda
City
Amaze
Jazz
Brio
WR-V
Tata
Nexon
Tiago
Altroz
Punch
Tigor
Kia
Seltos
Sonet
Carens
Syros
Carens Clavis
Renault
Kwid
Kiger
Triber
Duster
Captur
Volkswagen
Polo
Taigun
Virtus
Vento
Ameo
Mahindra
Thar
XUV700
XUV 300
Scorpio N
KUV100
Ford
EcoSport
Figo
Freestyle
Figo Aspire
Classic
Skoda
Kushaq
Slavia
Rapid
Octavia
Superb
Toyota
Corolla Altis
Glanza
Etios Liva
Innova Crysta
Urban Cruiser Hyryder
Nissan
Magnite
Micra
Micra Active
Sunny
Kicks
MG Motors
Hector
Hector Plus
Astor
Comet EV
Cyberster
Datsun
GO
Redi-GO
Go Plus
Audi
A4
Q3
A6
A3
Q2
BMW
X1
X3
3 Series
5 Series
3 Series GT
Jeep
Compass
Meridian
Wrangler
Mercedes-Benz
C-Class
E-Class
GLA
B-Class
GLC
Chevrolet
Beat
Spark
Cruze
Sail
Sail U-VA
Jaguar
XE
XF
F-Pace
F Type
XJ L
Volvo
S60
S90
XC60
EX40
S80
Citroen
C3
Aircross X
Basalt
Basalt X
C3 Aircross
Mini
Countryman
Cooper
Cooper Convertible
Cooper S
Countryman Electric'
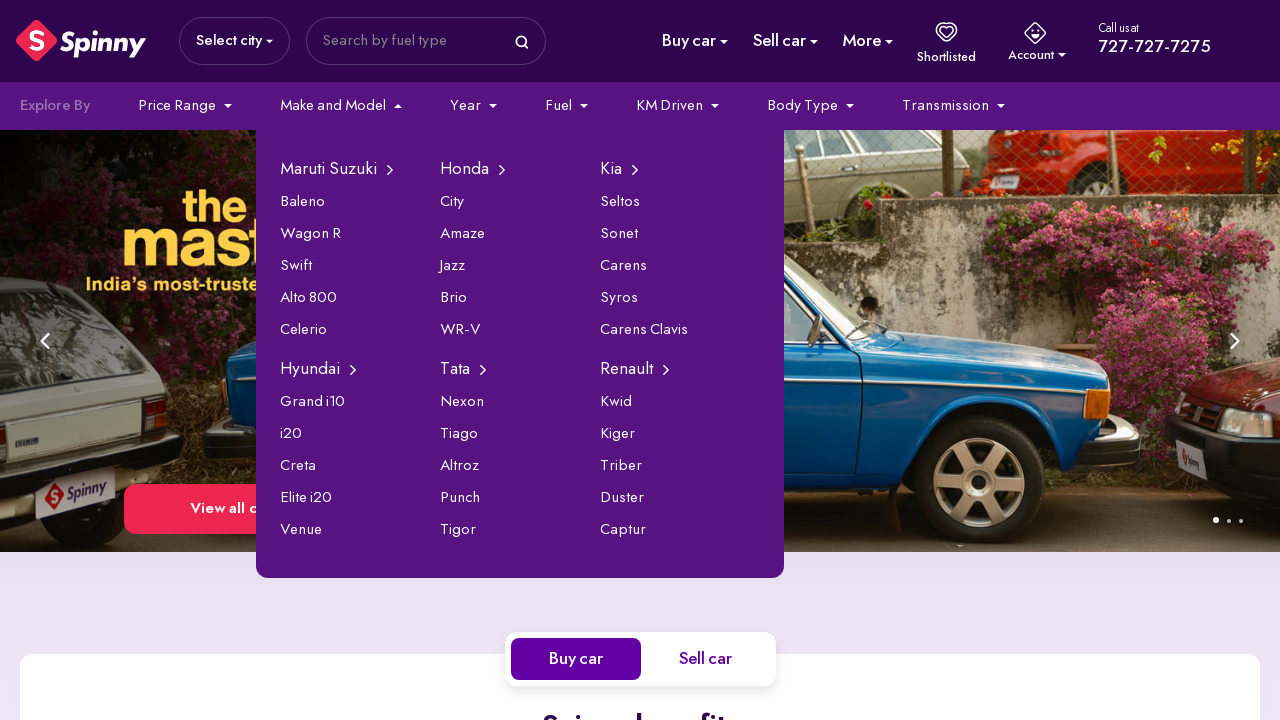

Waited 500ms for submenu to appear after hovering over 'Make and Model
Maruti Suzuki
Baleno
Wagon R
Swift
Alto 800
Celerio
Hyundai
Grand i10
i20
Creta
Elite i20
Venue
Honda
City
Amaze
Jazz
Brio
WR-V
Tata
Nexon
Tiago
Altroz
Punch
Tigor
Kia
Seltos
Sonet
Carens
Syros
Carens Clavis
Renault
Kwid
Kiger
Triber
Duster
Captur
Volkswagen
Polo
Taigun
Virtus
Vento
Ameo
Mahindra
Thar
XUV700
XUV 300
Scorpio N
KUV100
Ford
EcoSport
Figo
Freestyle
Figo Aspire
Classic
Skoda
Kushaq
Slavia
Rapid
Octavia
Superb
Toyota
Corolla Altis
Glanza
Etios Liva
Innova Crysta
Urban Cruiser Hyryder
Nissan
Magnite
Micra
Micra Active
Sunny
Kicks
MG Motors
Hector
Hector Plus
Astor
Comet EV
Cyberster
Datsun
GO
Redi-GO
Go Plus
Audi
A4
Q3
A6
A3
Q2
BMW
X1
X3
3 Series
5 Series
3 Series GT
Jeep
Compass
Meridian
Wrangler
Mercedes-Benz
C-Class
E-Class
GLA
B-Class
GLC
Chevrolet
Beat
Spark
Cruze
Sail
Sail U-VA
Jaguar
XE
XF
F-Pace
F Type
XJ L
Volvo
S60
S90
XC60
EX40
S80
Citroen
C3
Aircross X
Basalt
Basalt X
C3 Aircross
Mini
Countryman
Cooper
Cooper Convertible
Cooper S
Countryman Electric'
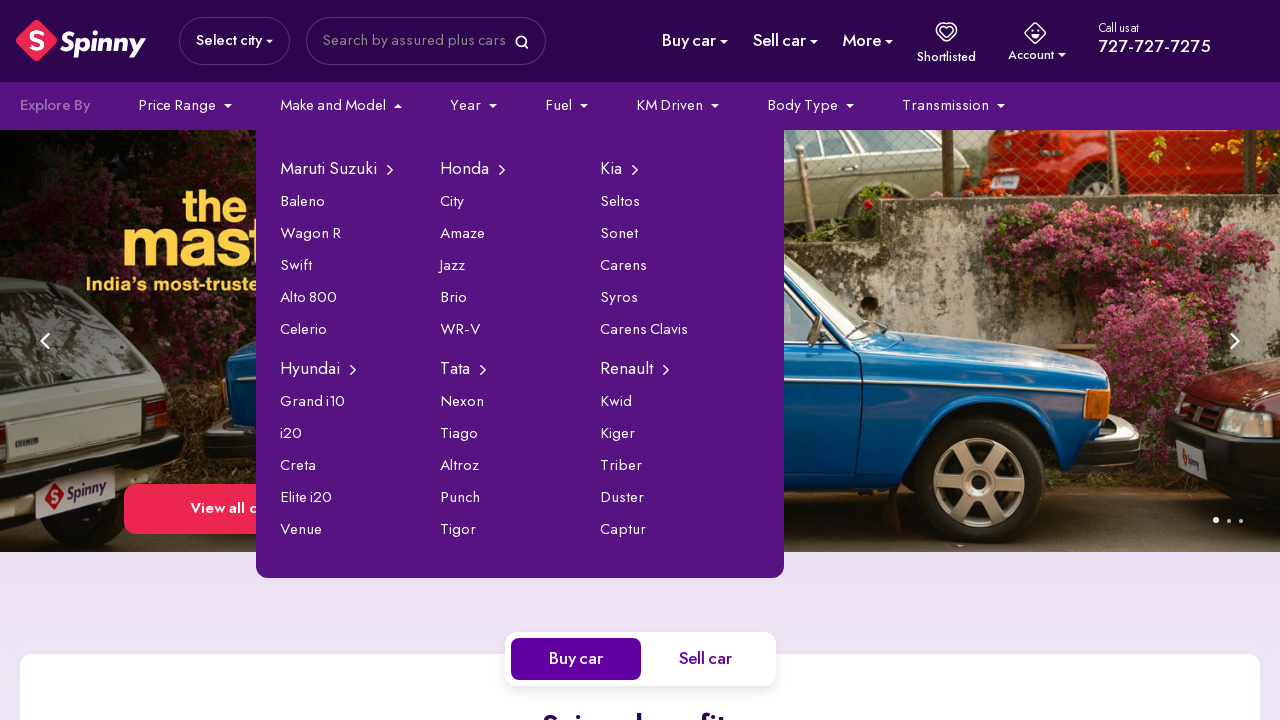

Hovered over menu item 3 at (474, 106) on xpath=//ul[@class='styles__pageViewportWrapper ExploreBy__exploreItemList']/li >
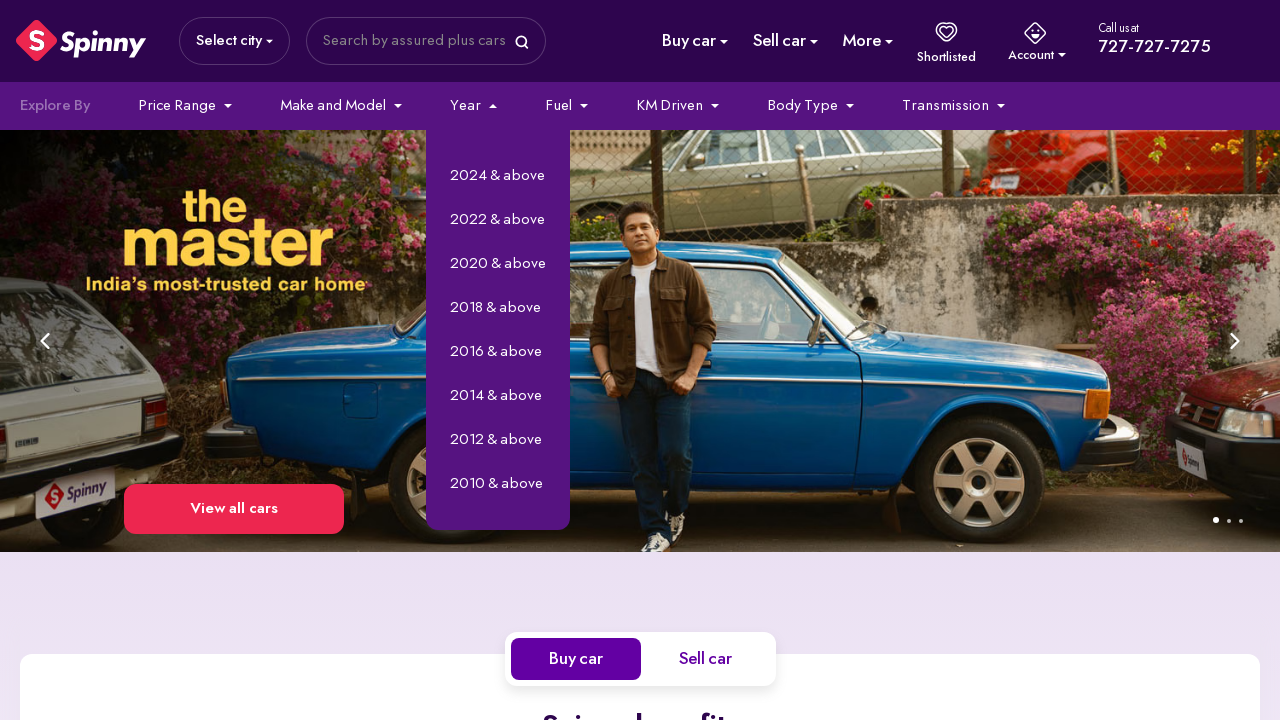

Retrieved menu item text: 'Year
2024 & above
2022 & above
2020 & above
2018 & above
2016 & above
2014 & above
2012 & above
2010 & above'
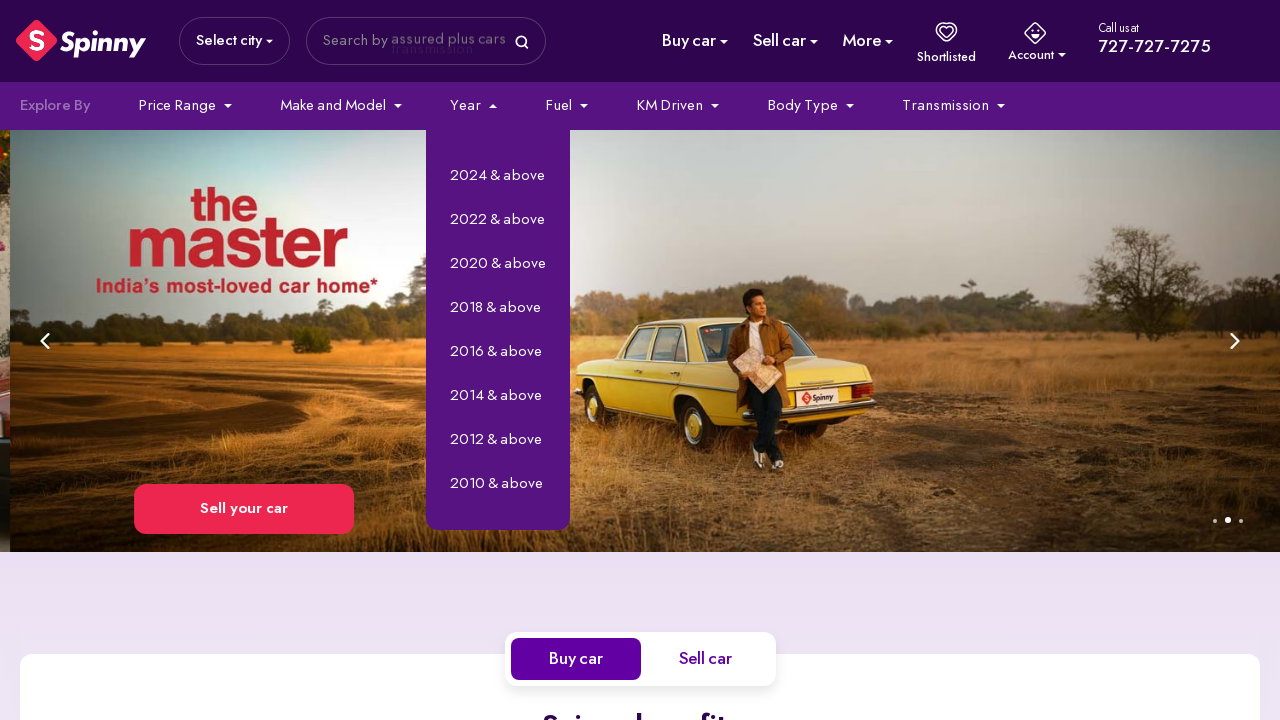

Waited 500ms for submenu to appear after hovering over 'Year
2024 & above
2022 & above
2020 & above
2018 & above
2016 & above
2014 & above
2012 & above
2010 & above'
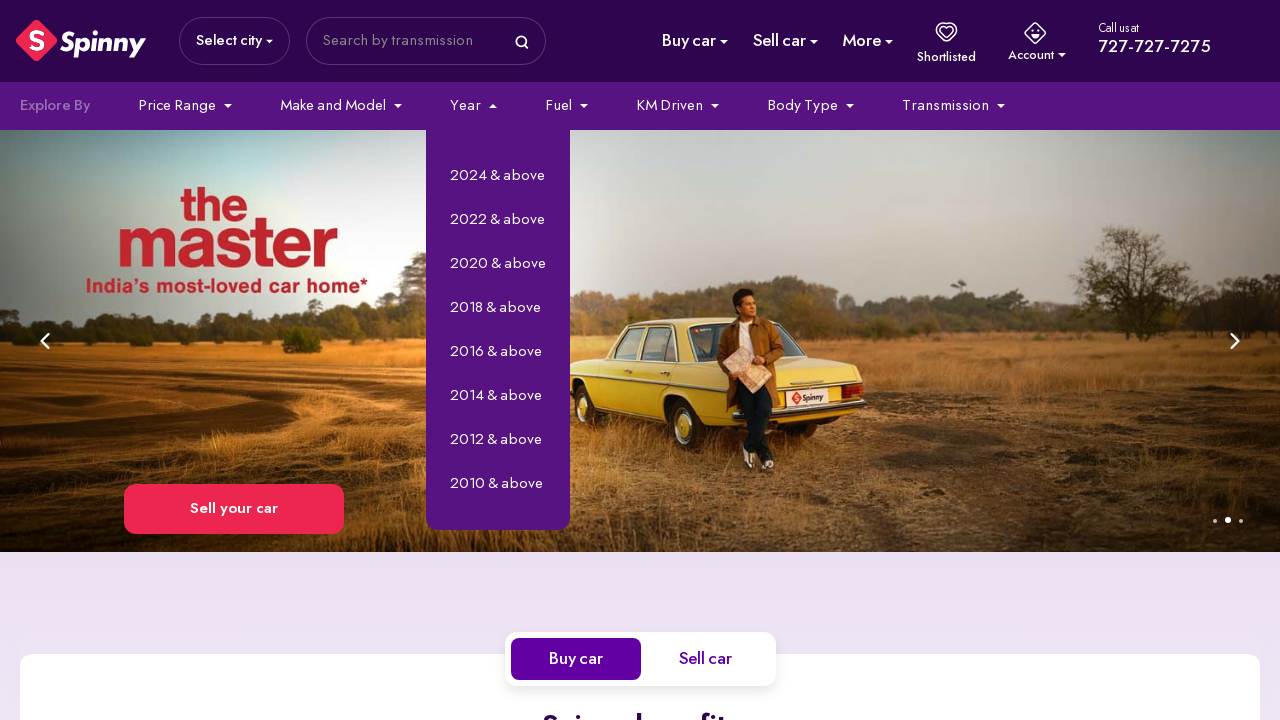

Hovered over menu item 4 at (566, 106) on xpath=//ul[@class='styles__pageViewportWrapper ExploreBy__exploreItemList']/li >
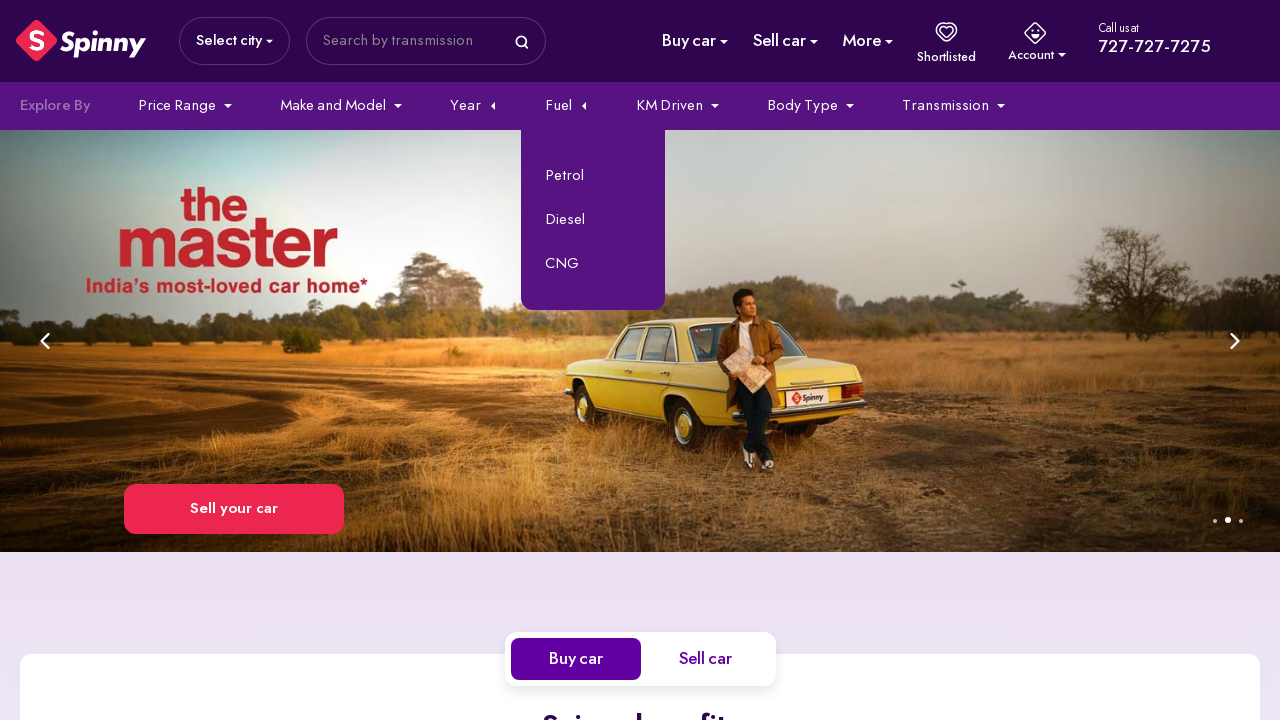

Retrieved menu item text: 'Fuel
Petrol
Diesel
CNG'
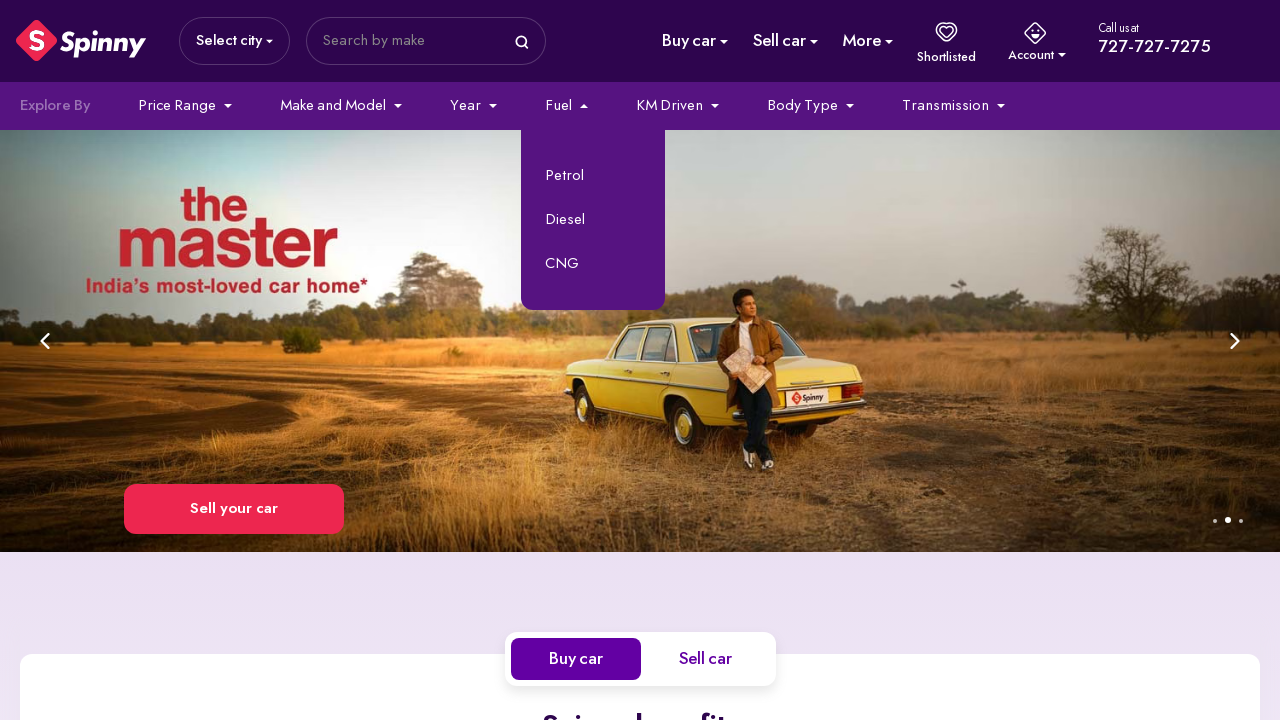

Waited 500ms for submenu to appear after hovering over 'Fuel
Petrol
Diesel
CNG'
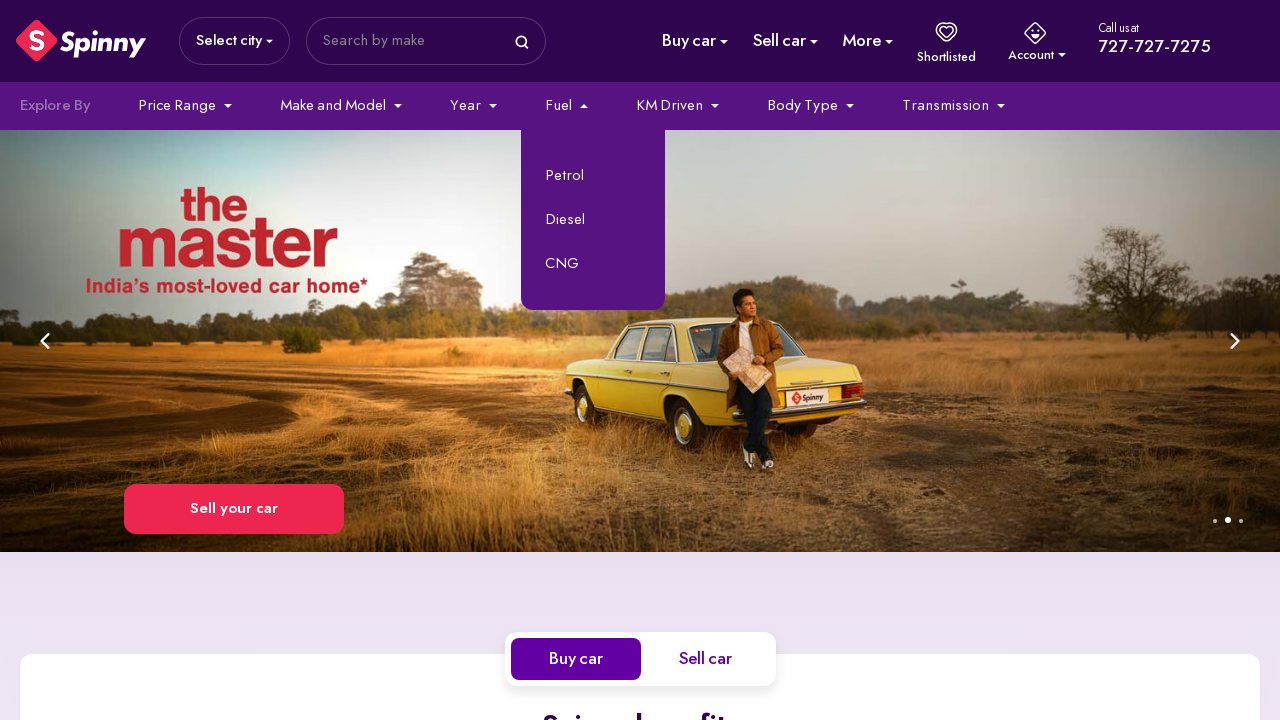

Hovered over menu item 5 at (678, 106) on xpath=//ul[@class='styles__pageViewportWrapper ExploreBy__exploreItemList']/li >
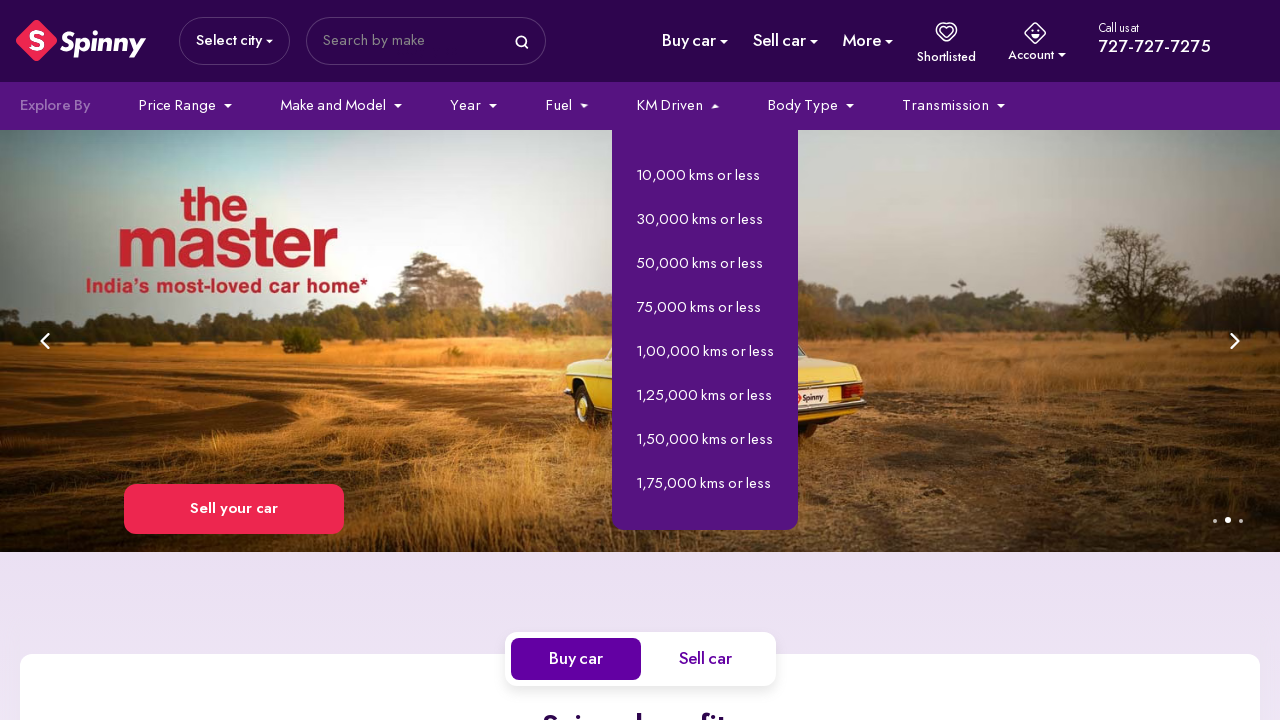

Retrieved menu item text: 'KM Driven
10,000 kms or less
30,000 kms or less
50,000 kms or less
75,000 kms or less
1,00,000 kms or less
1,25,000 kms or less
1,50,000 kms or less
1,75,000 kms or less'
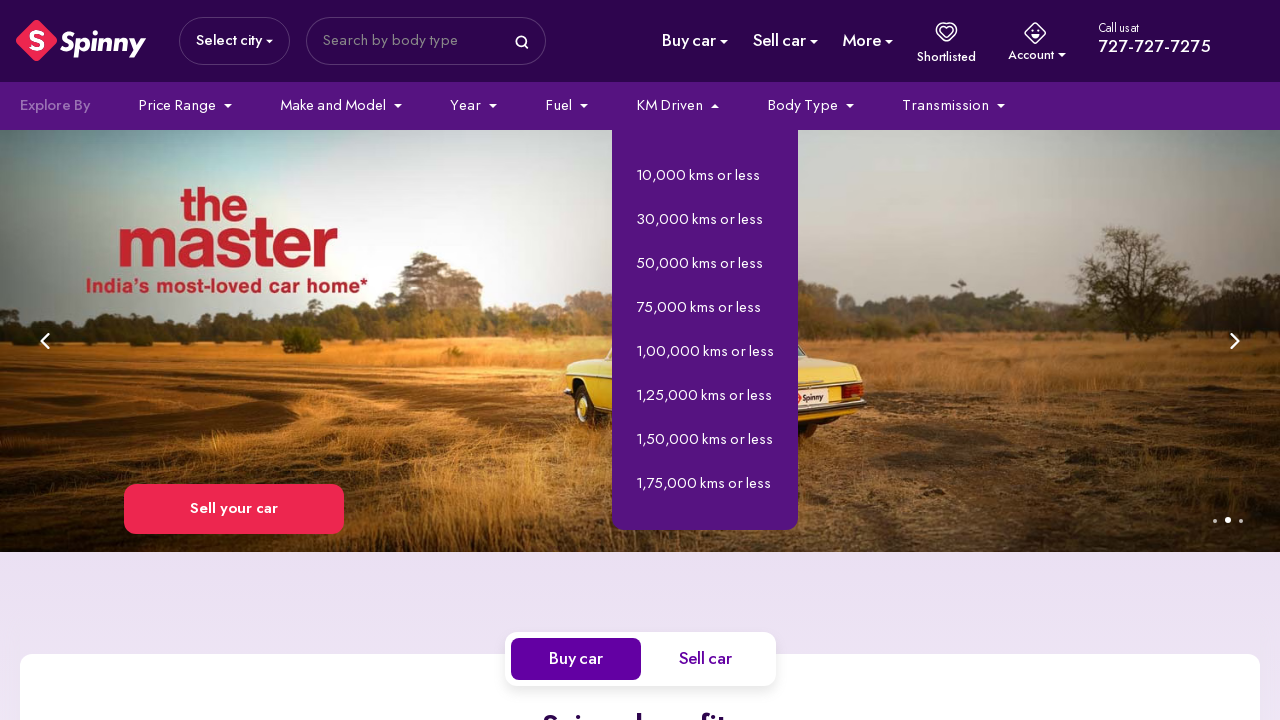

Waited 500ms for submenu to appear after hovering over 'KM Driven
10,000 kms or less
30,000 kms or less
50,000 kms or less
75,000 kms or less
1,00,000 kms or less
1,25,000 kms or less
1,50,000 kms or less
1,75,000 kms or less'
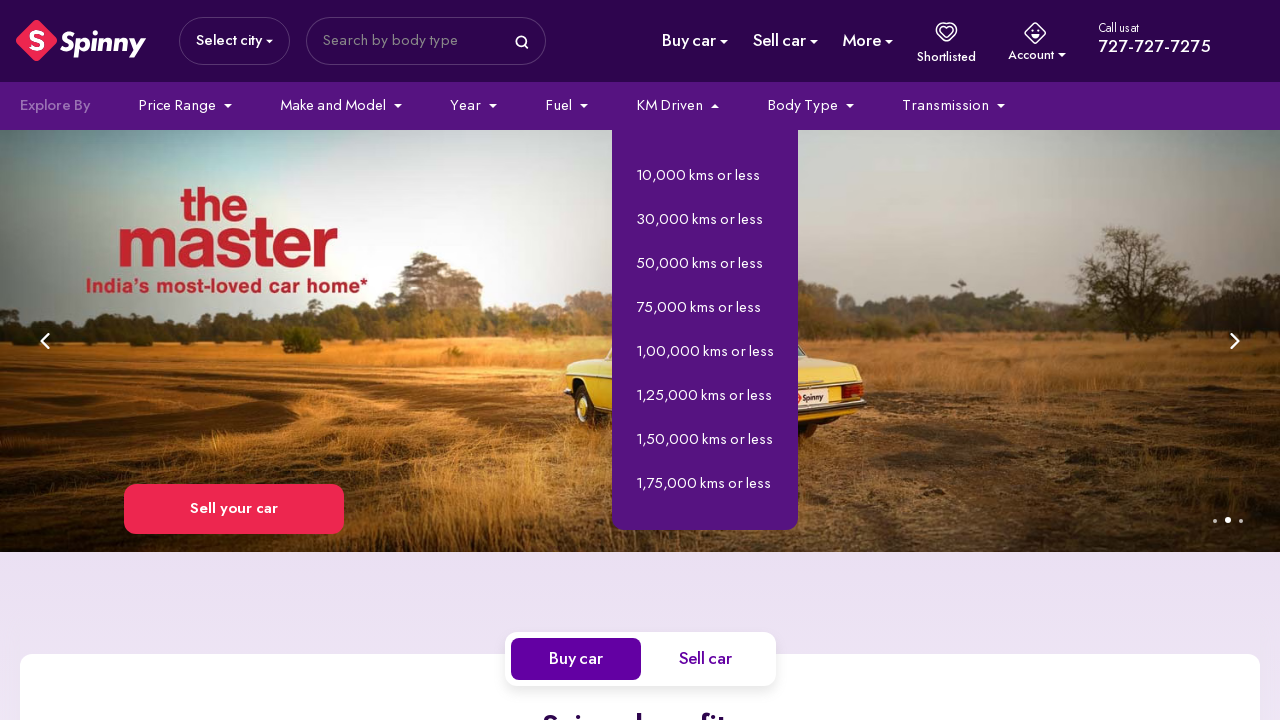

Hovered over menu item 6 at (810, 106) on xpath=//ul[@class='styles__pageViewportWrapper ExploreBy__exploreItemList']/li >
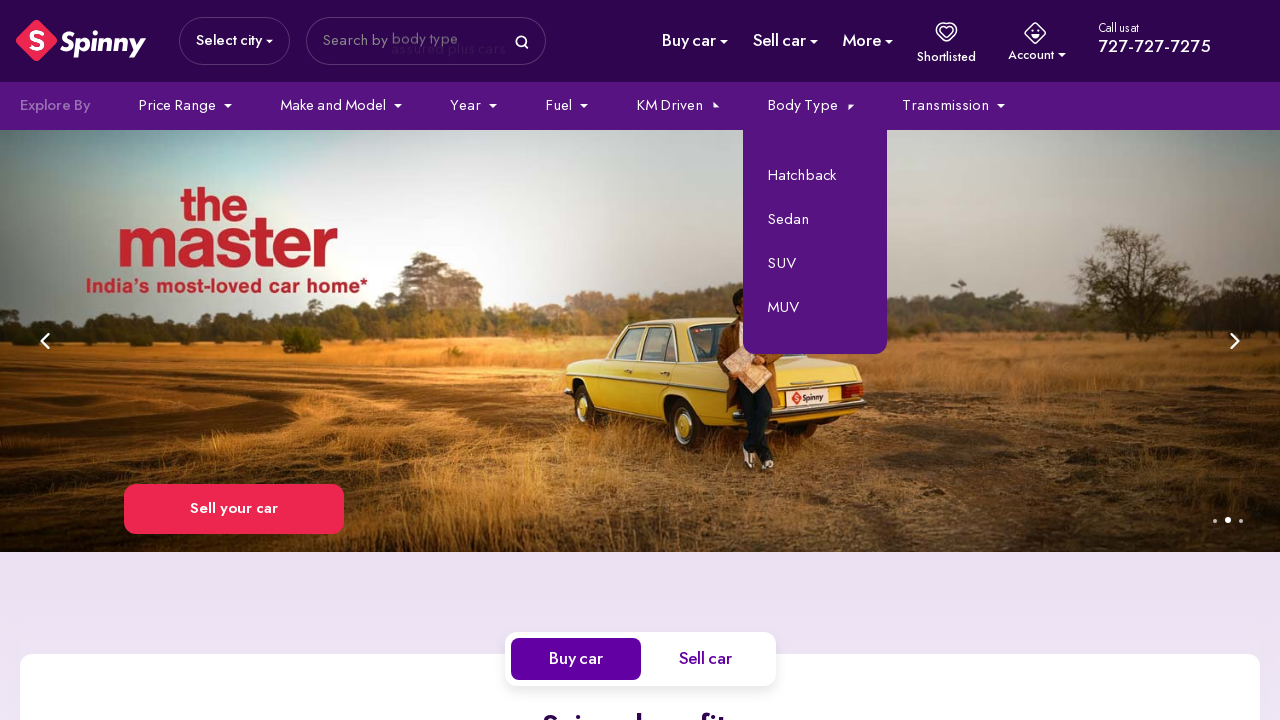

Retrieved menu item text: 'Body Type
Hatchback
Sedan
SUV
MUV'
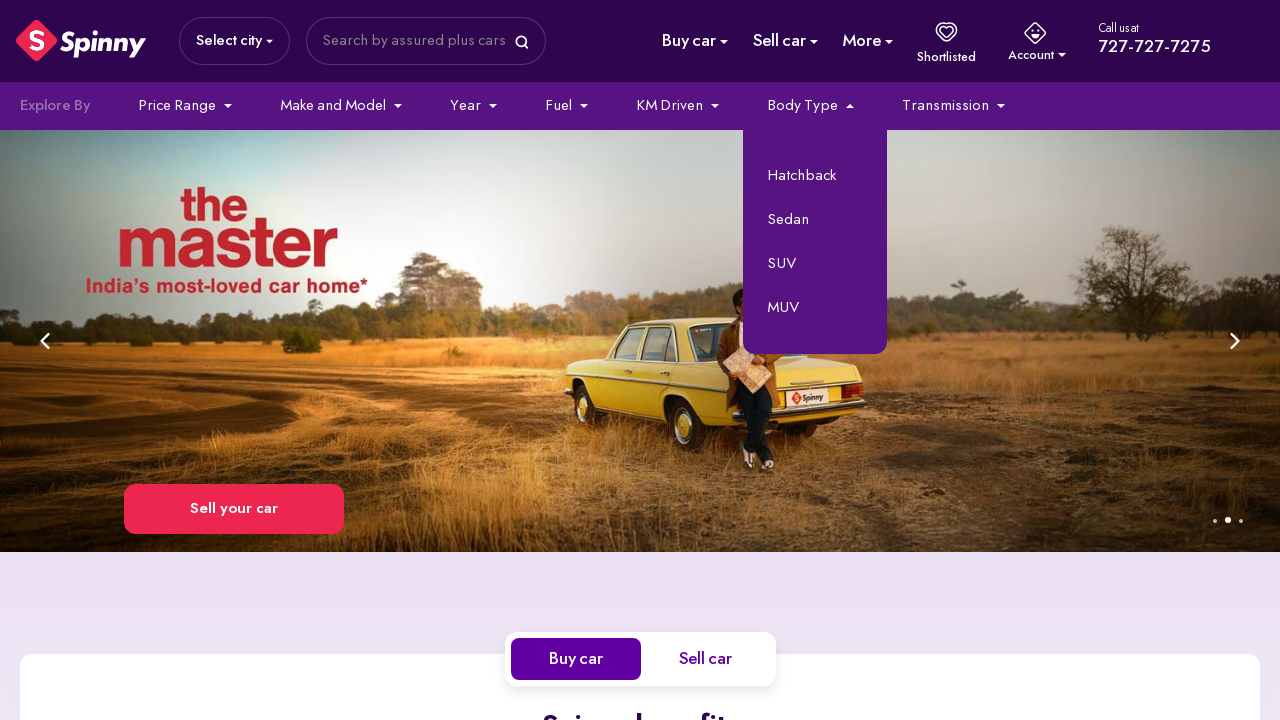

Waited 500ms for submenu to appear after hovering over 'Body Type
Hatchback
Sedan
SUV
MUV'
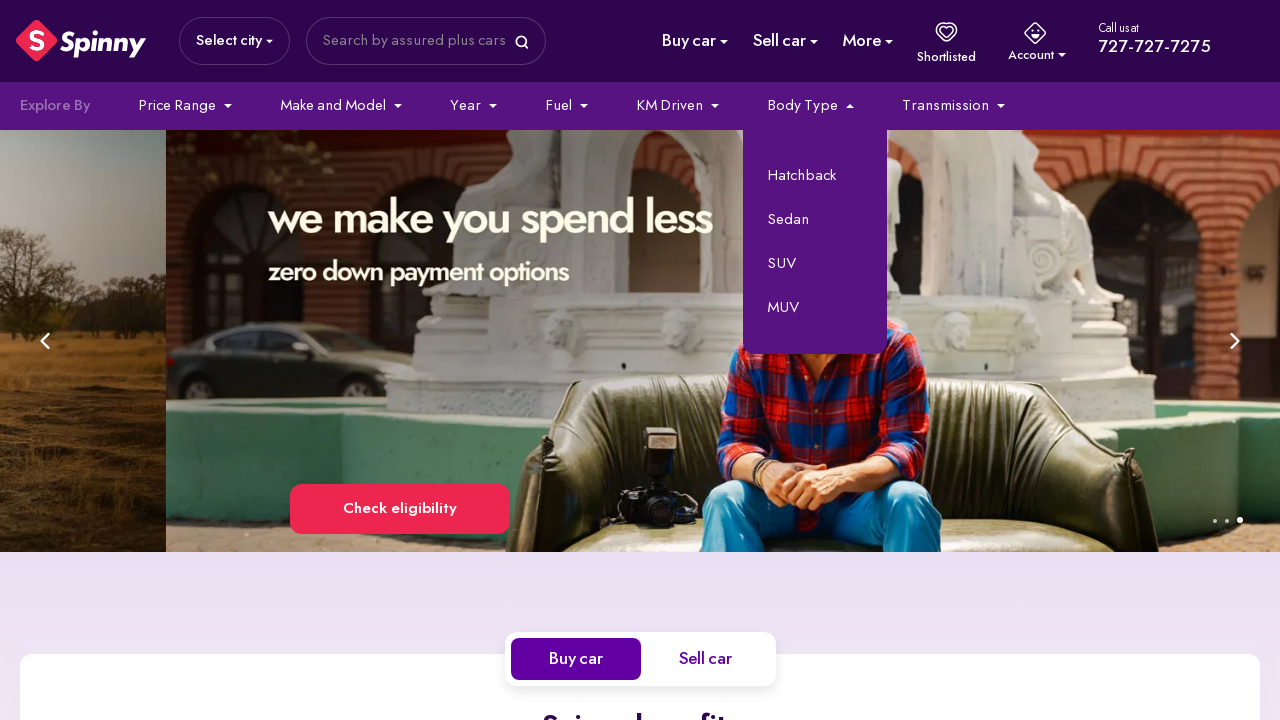

Hovered over menu item 7 at (954, 106) on xpath=//ul[@class='styles__pageViewportWrapper ExploreBy__exploreItemList']/li >
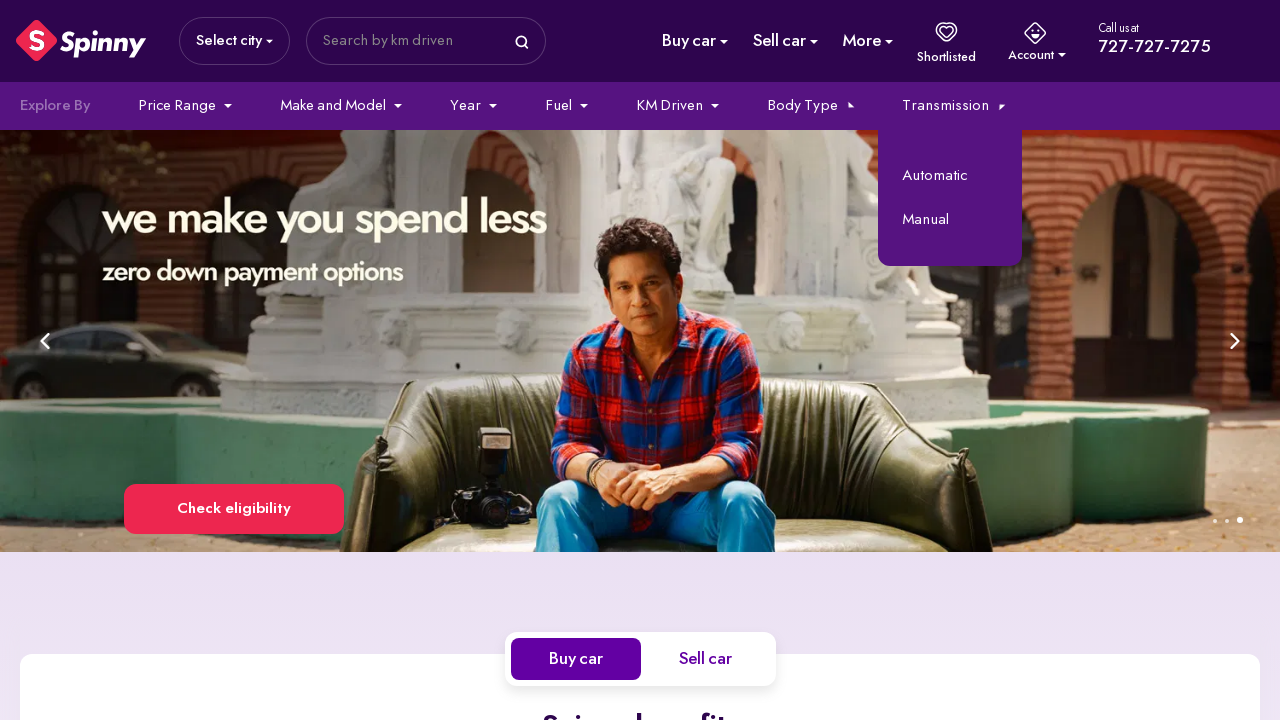

Retrieved menu item text: 'Transmission
Automatic
Manual'
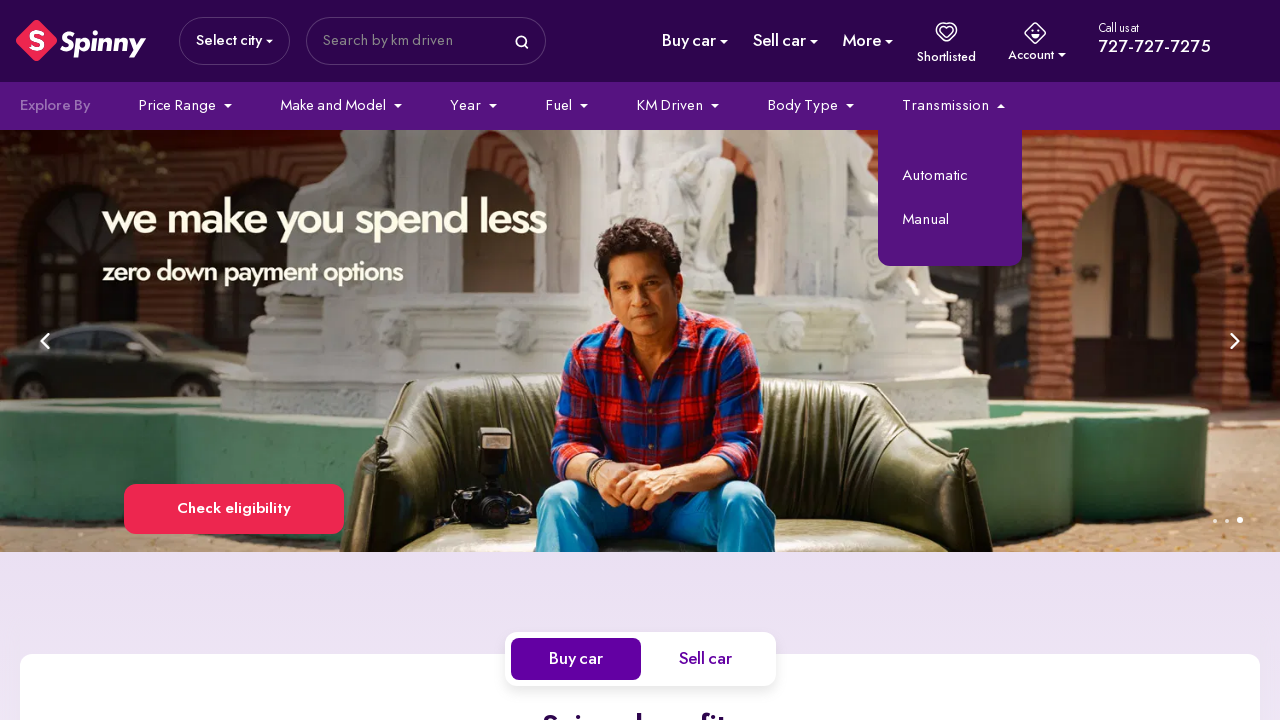

Waited 500ms for submenu to appear after hovering over 'Transmission
Automatic
Manual'
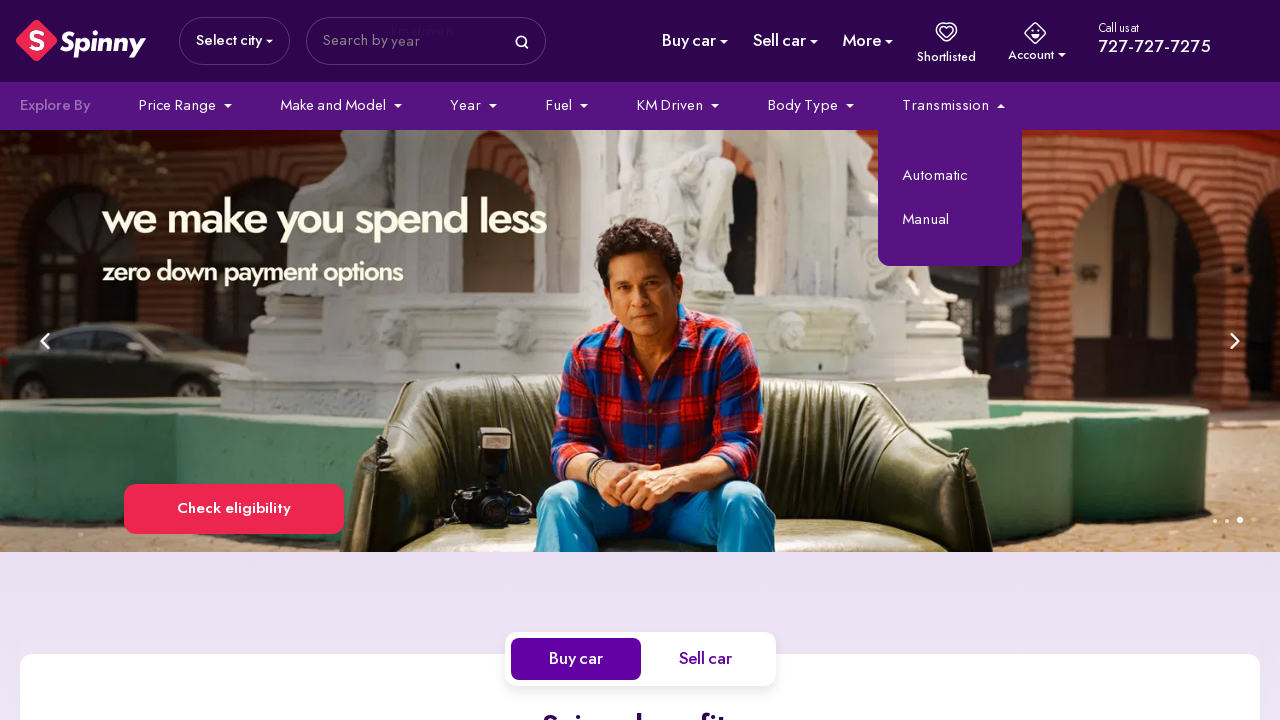

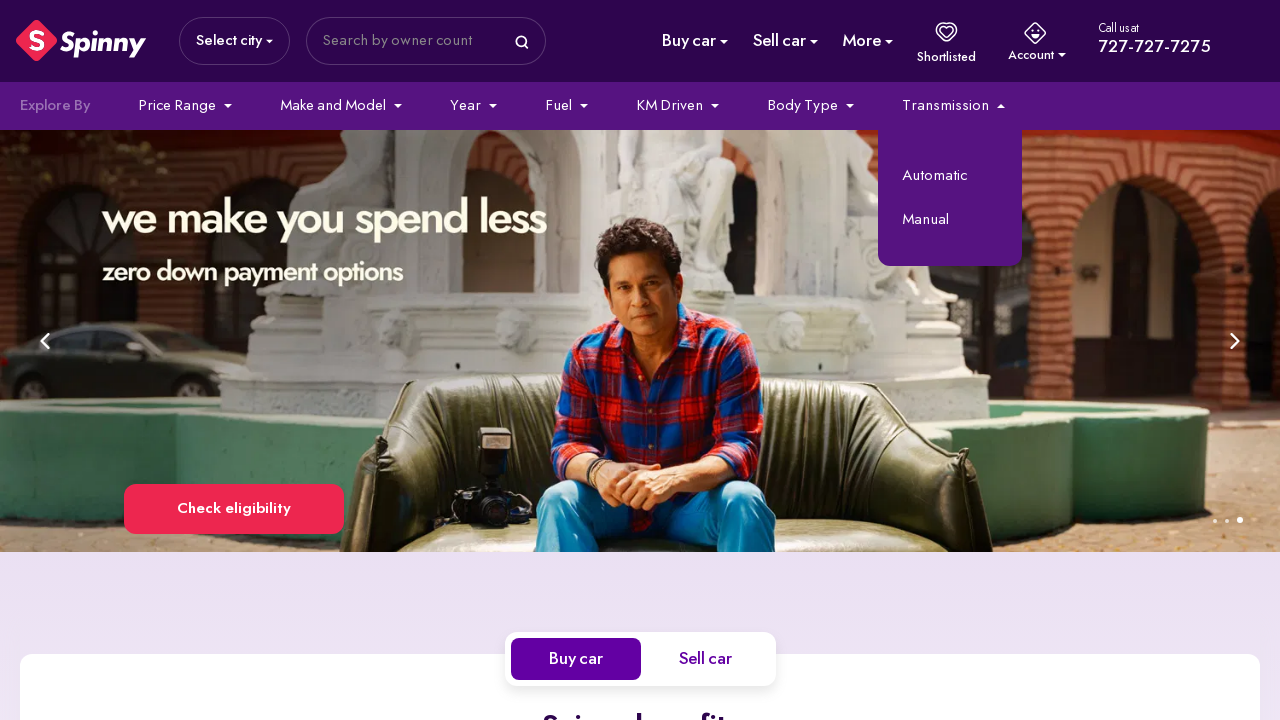